Tests alert handling functionality by navigating to a prompt alert tab, triggering a prompt dialog, and interacting with it by entering text

Starting URL: https://demo.automationtesting.in/Alerts.html

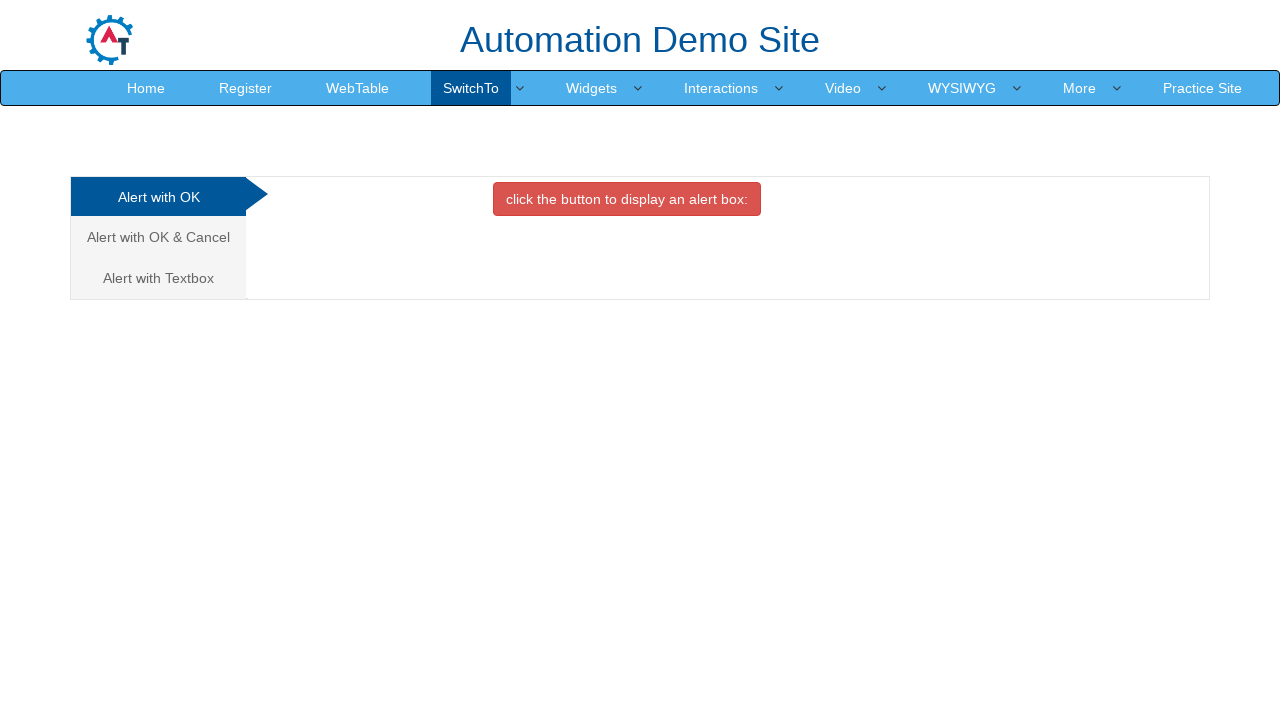

Clicked on the Textbox/Prompt alert tab at (158, 278) on xpath=//a[@href='#Textbox']
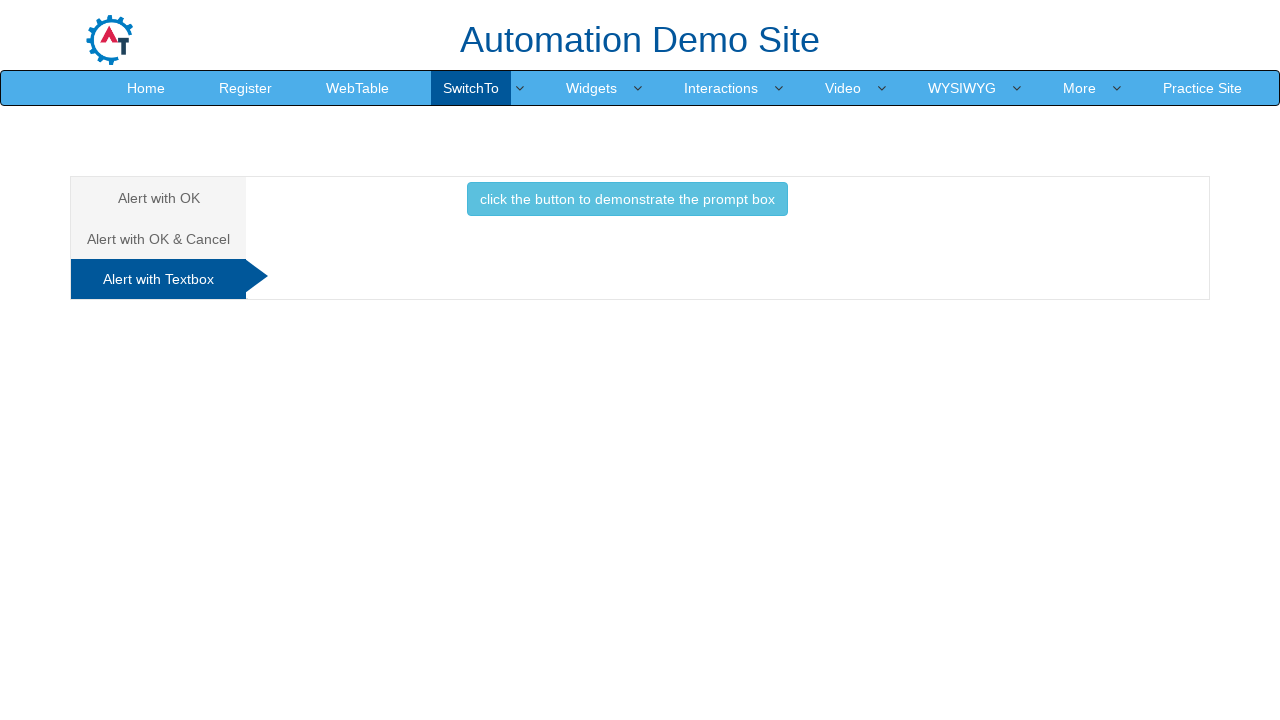

Clicked button to trigger prompt alert at (627, 199) on button[onclick='promptbox()']
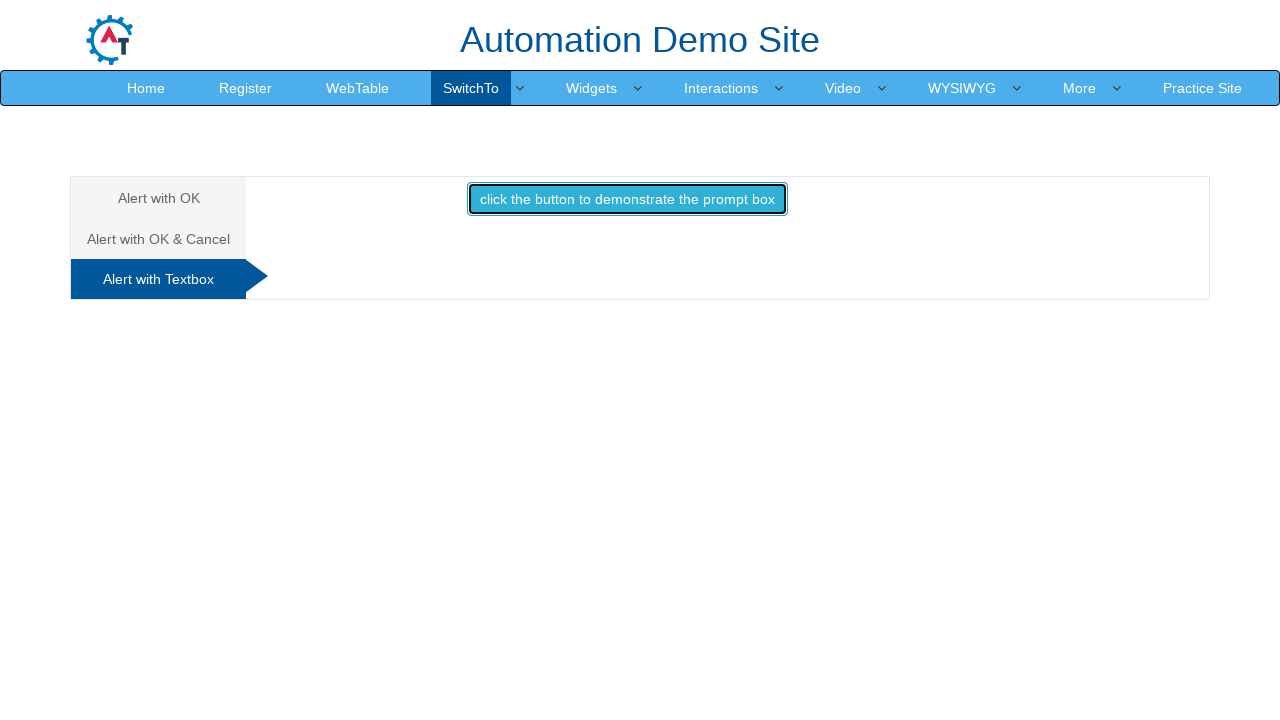

Set up dialog handler to accept prompt with 'hello'
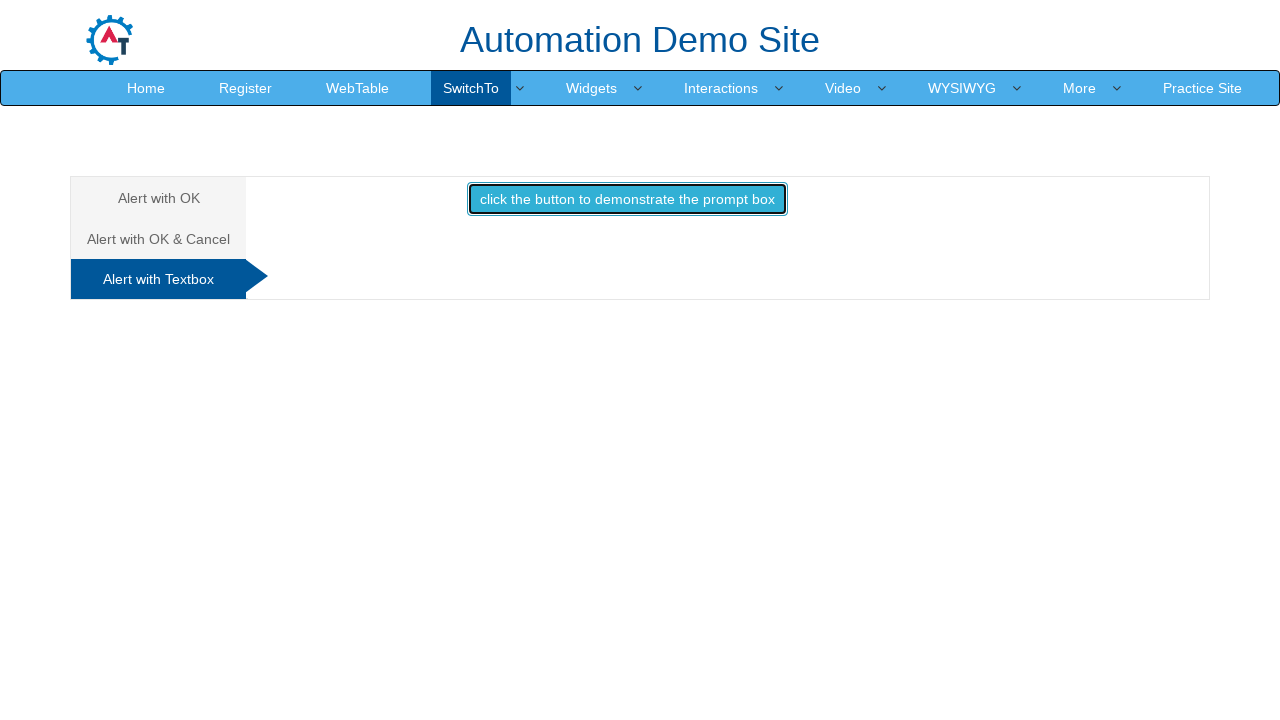

Re-triggered prompt alert and accepted with text input at (627, 199) on button[onclick='promptbox()']
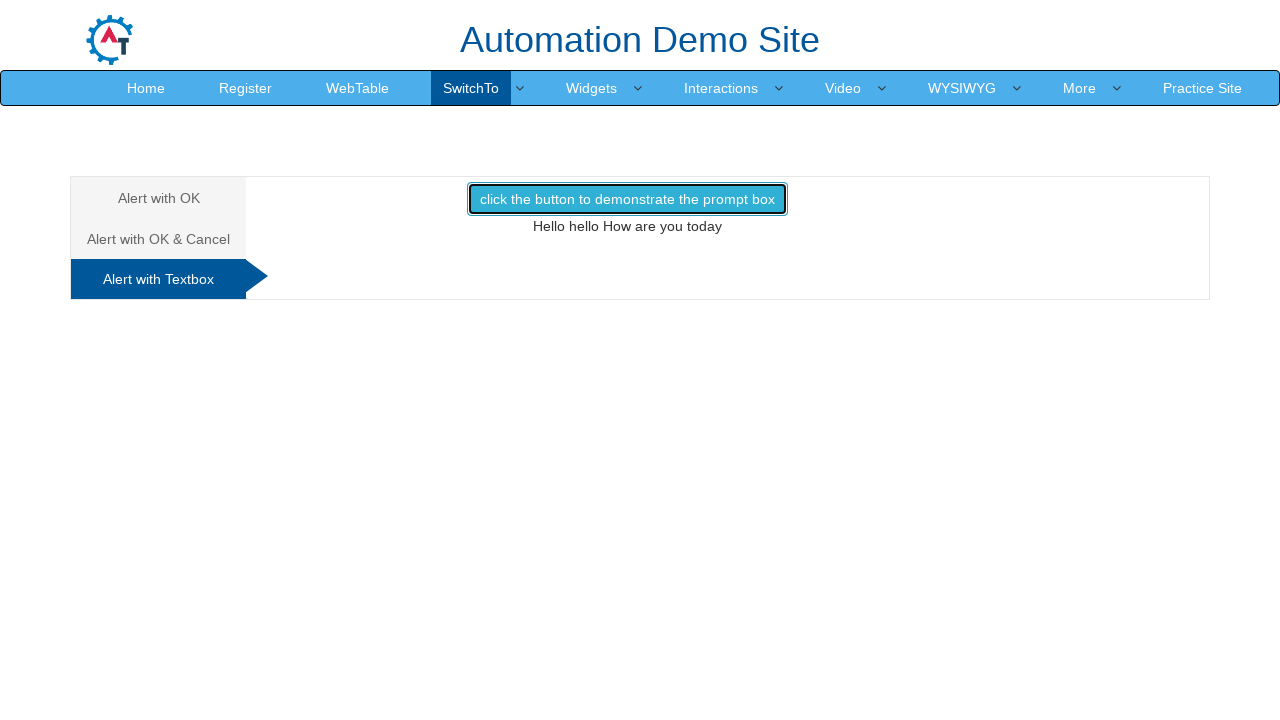

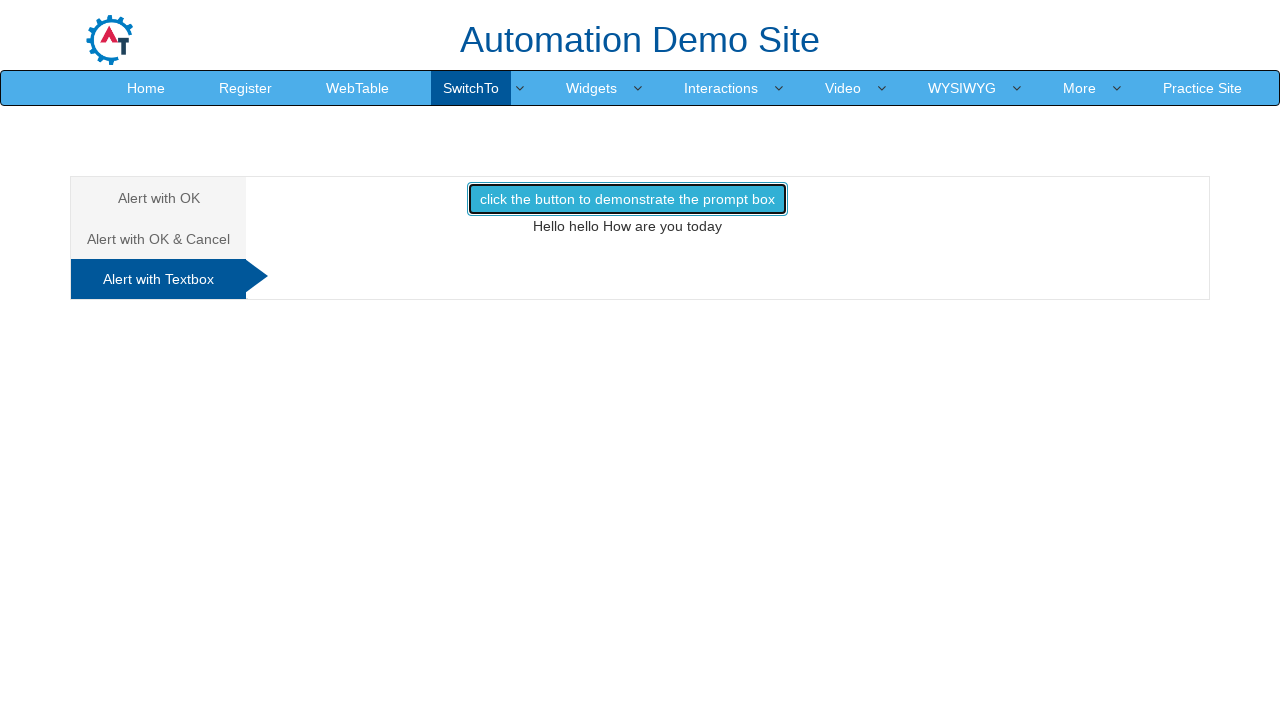